Tests opening a new browser window by navigating to a website, opening a new window, navigating to a second page in that window, and verifying that two windows are open.

Starting URL: https://the-internet.herokuapp.com

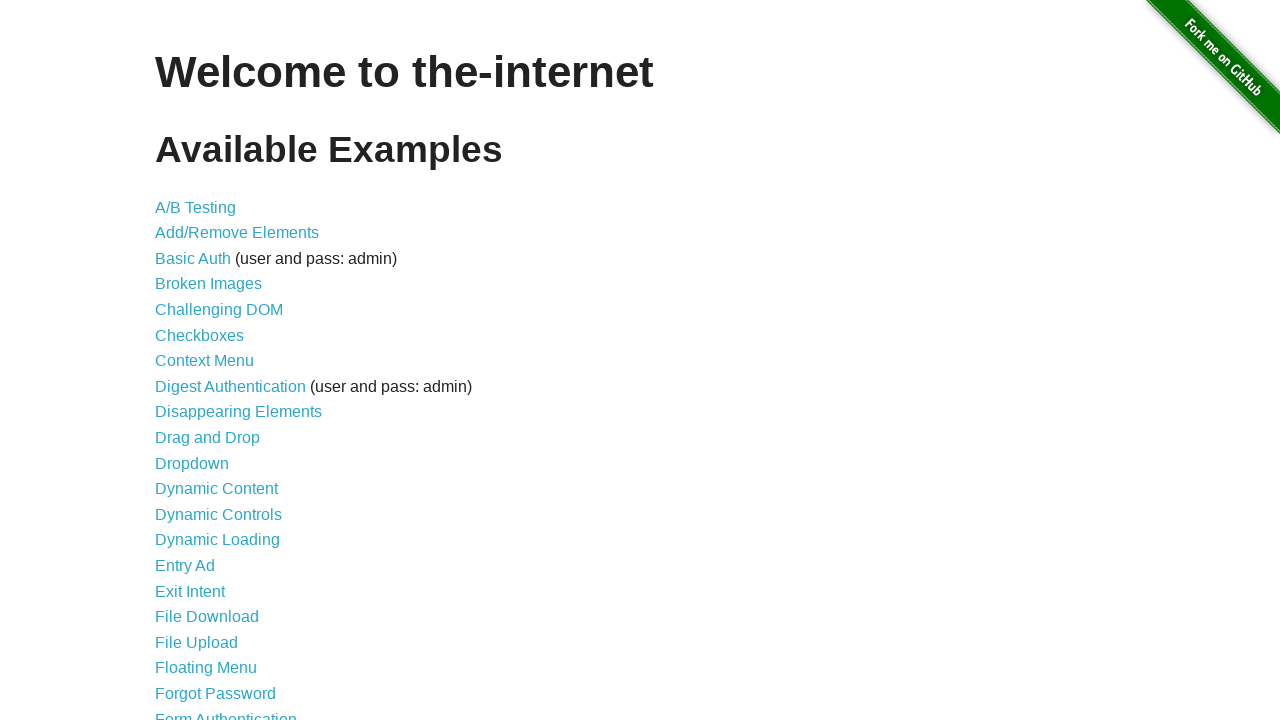

Opened a new browser window/page
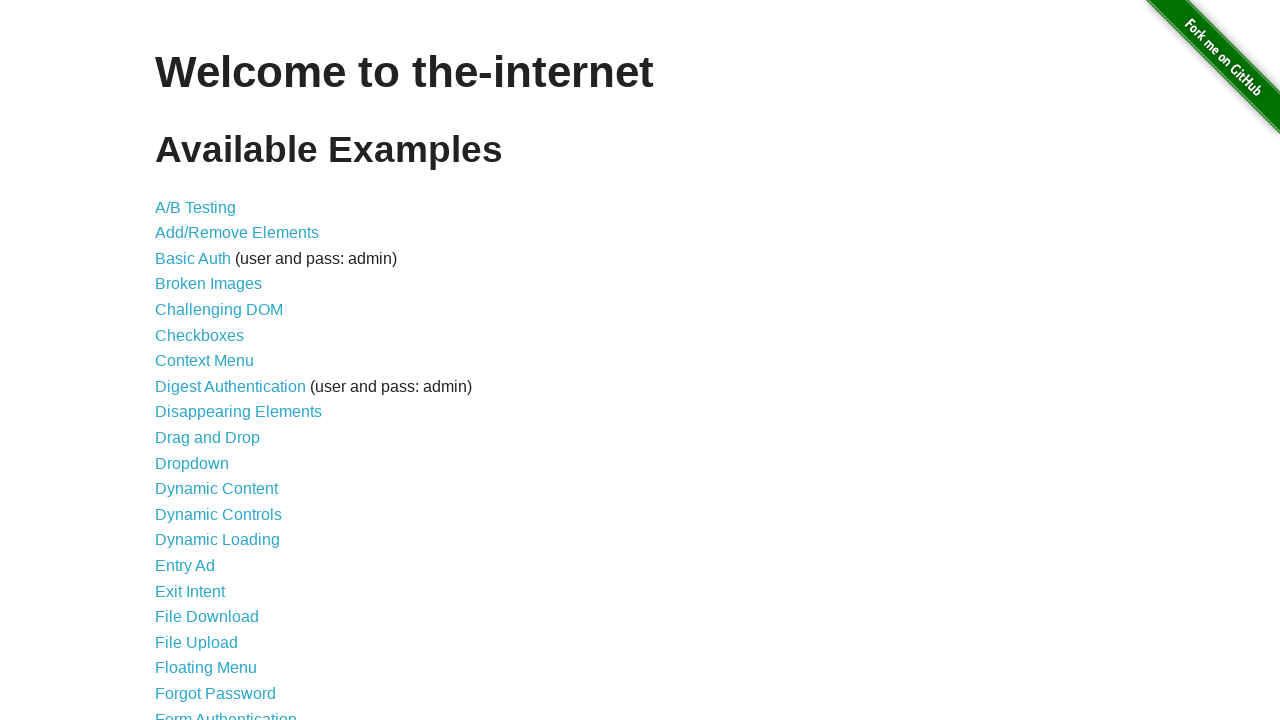

Navigated to https://the-internet.herokuapp.com/typos in new window
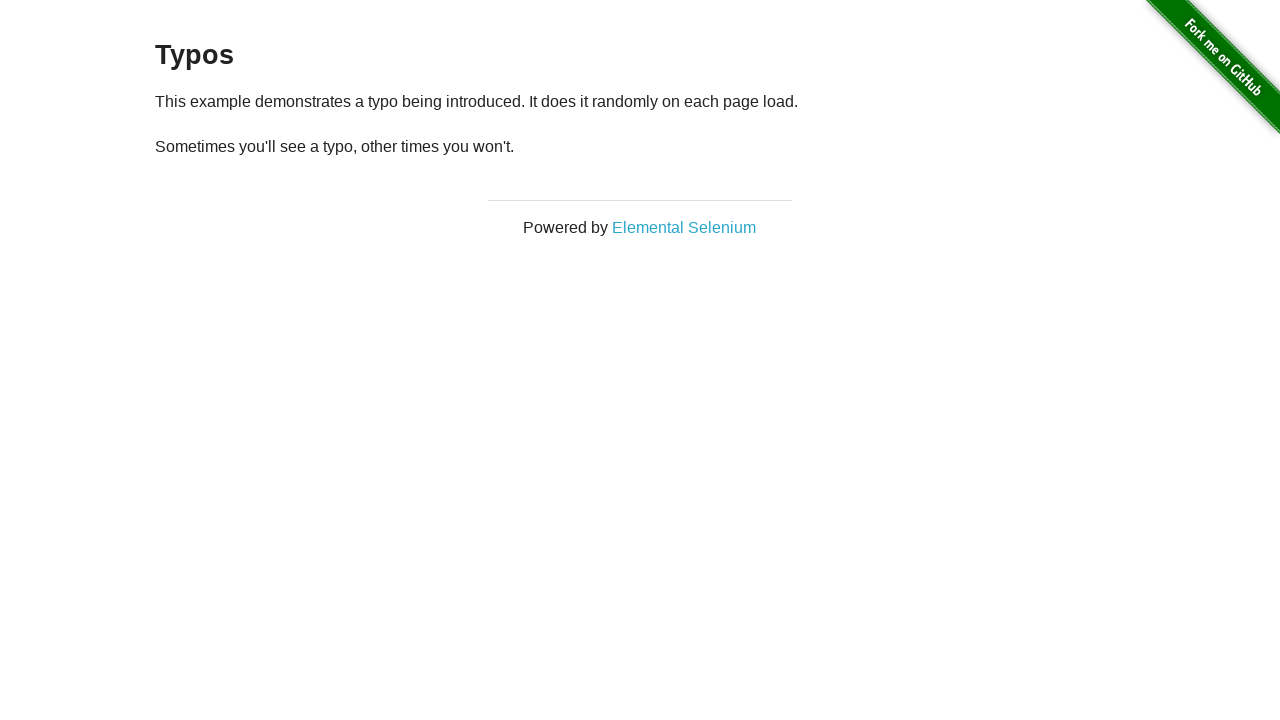

Verified that 2 windows are open
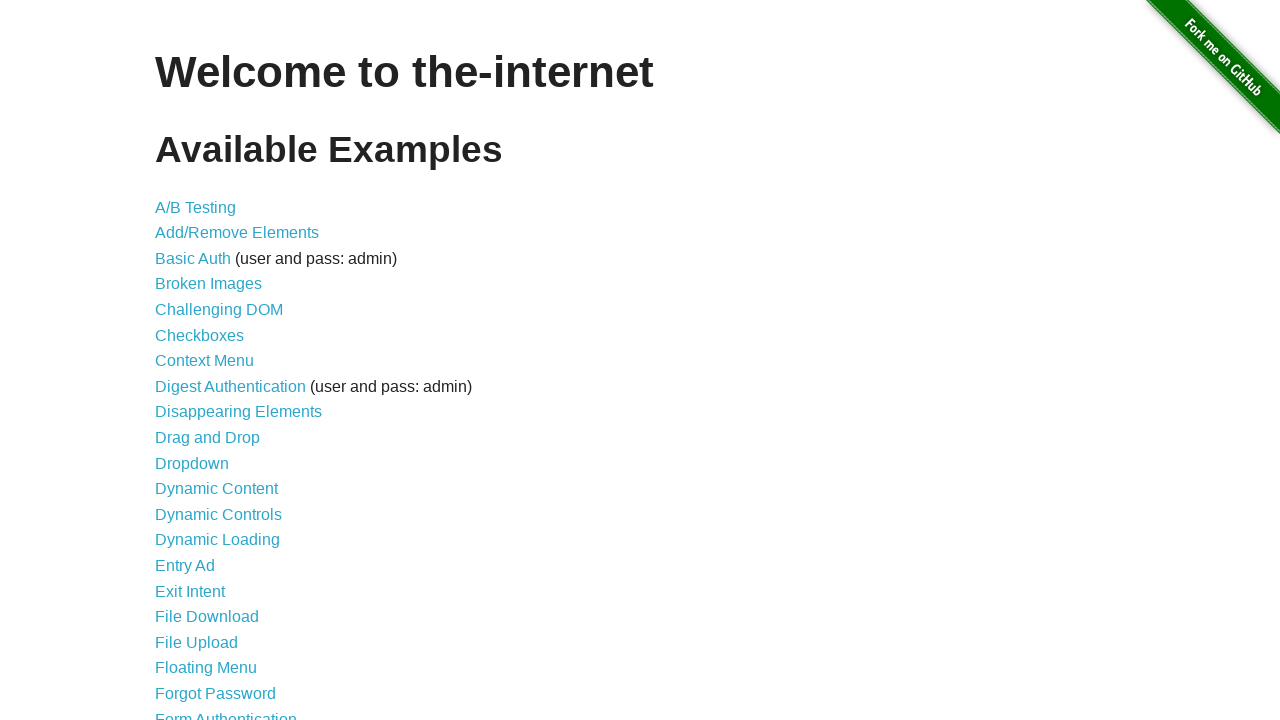

Assertion passed: exactly 2 windows are open
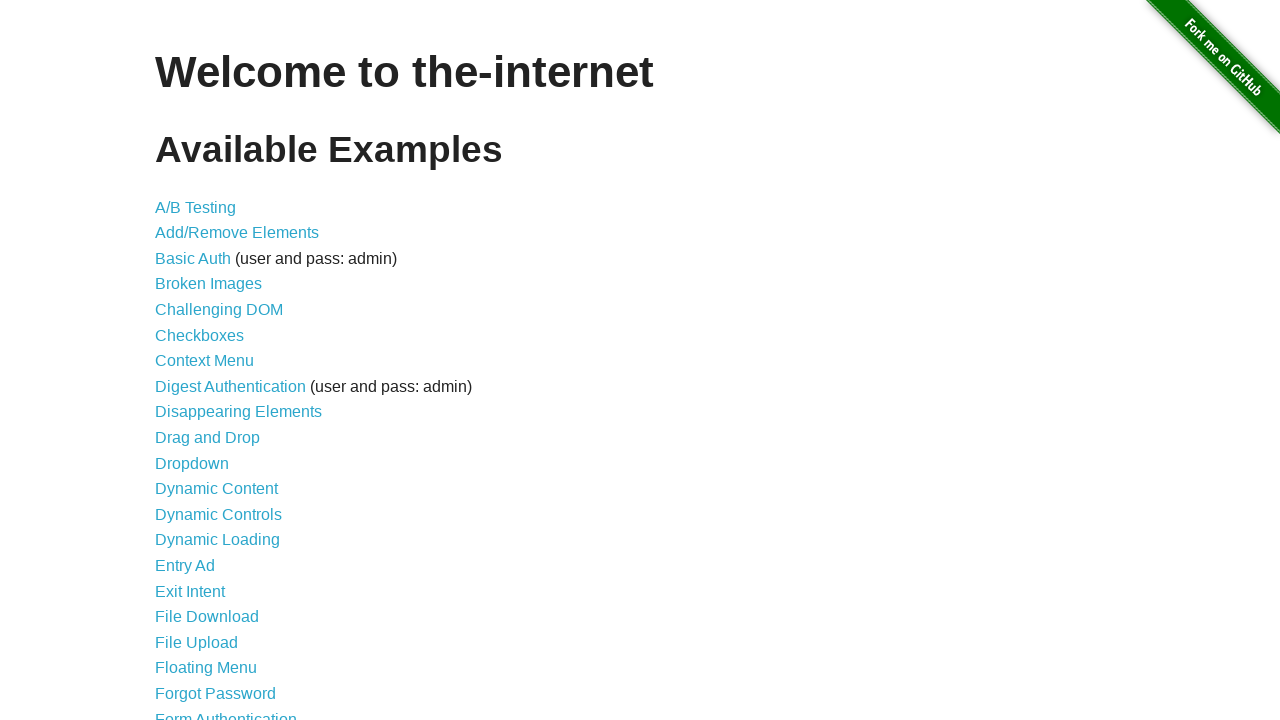

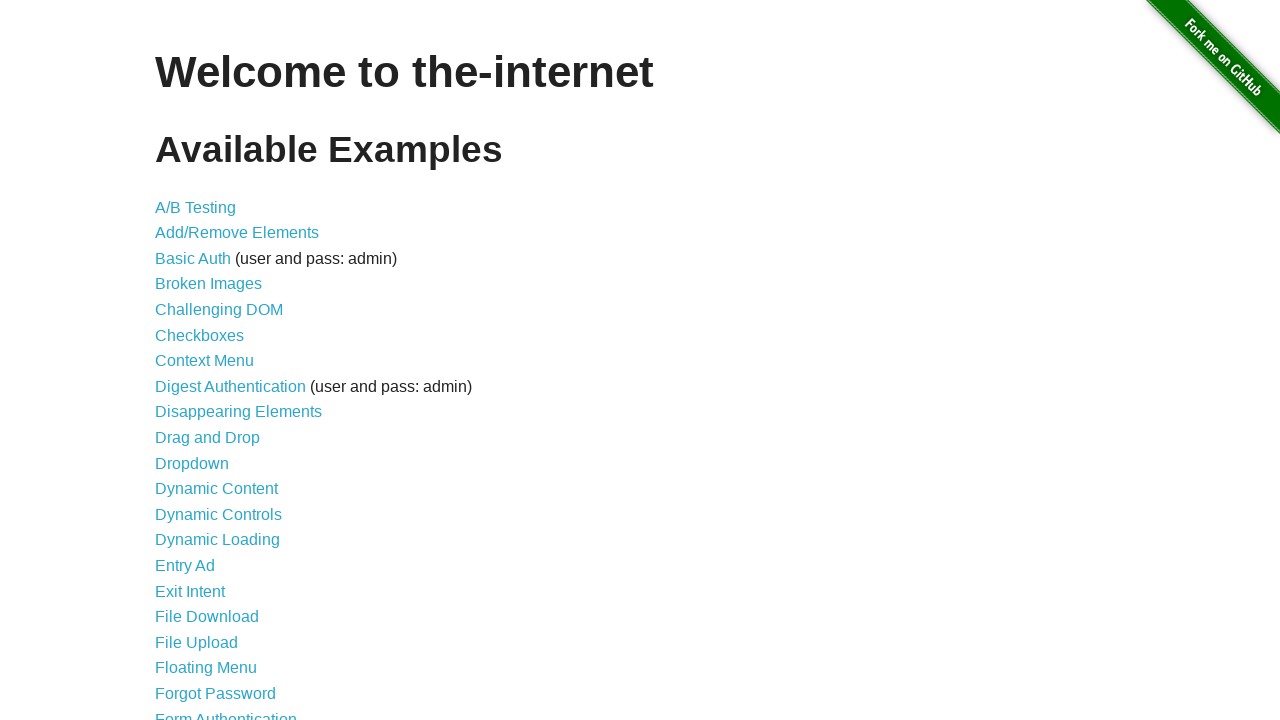